Tests basic browser navigation functionality including navigating to URLs, minimizing window, refreshing, and using back/forward navigation buttons

Starting URL: https://rahulshettyacademy.com/

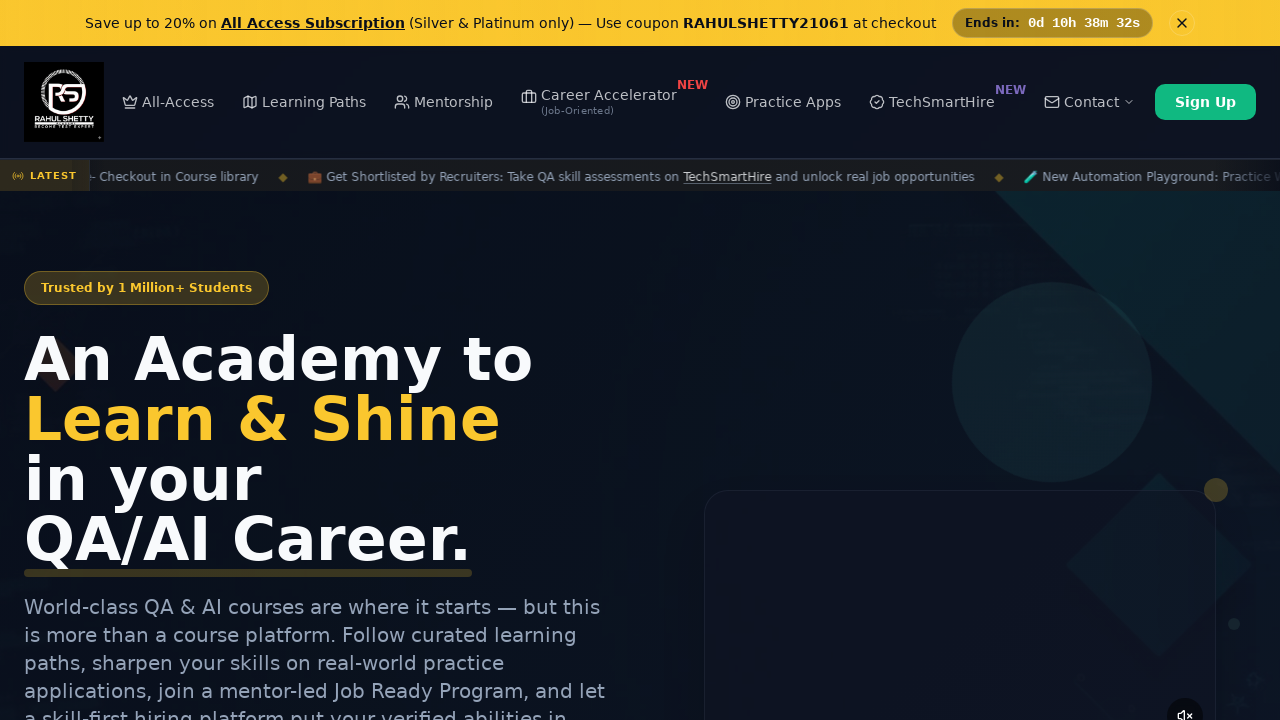

Navigated to Selenium practice page at https://rahulshettyacademy.com/seleniumPractise/#/
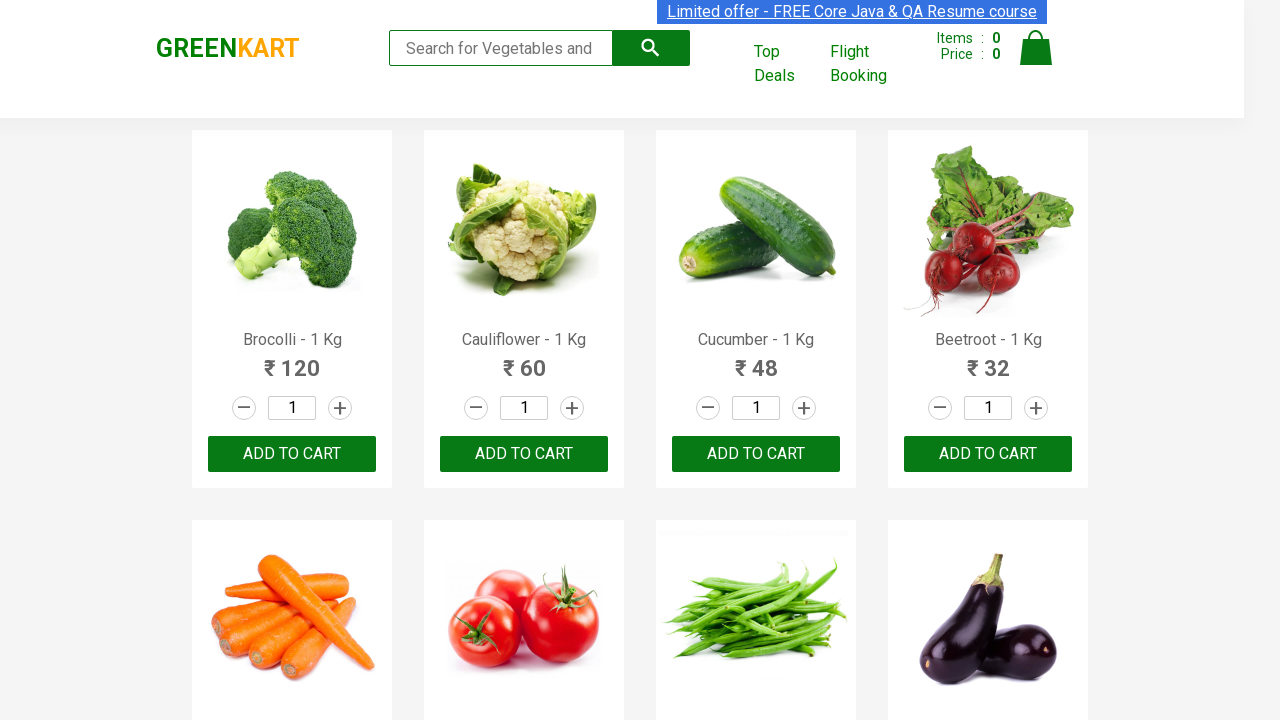

Refreshed the current page
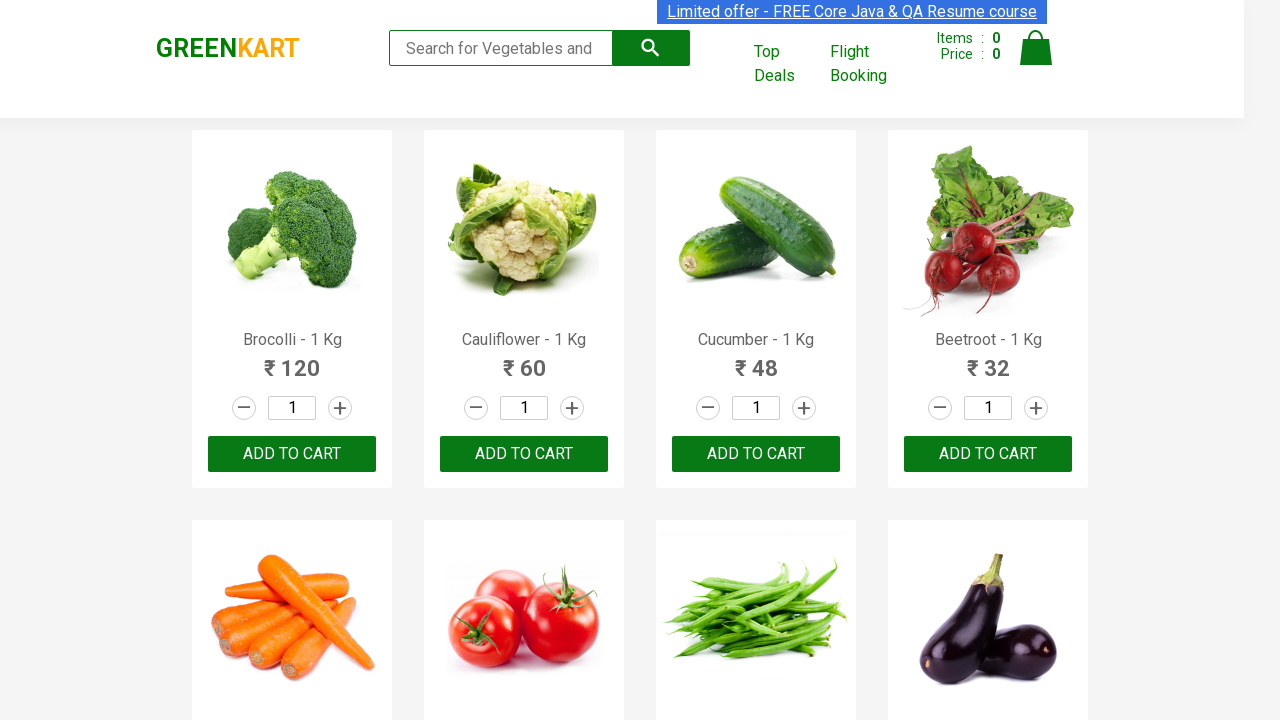

Navigated back to previous page using back button
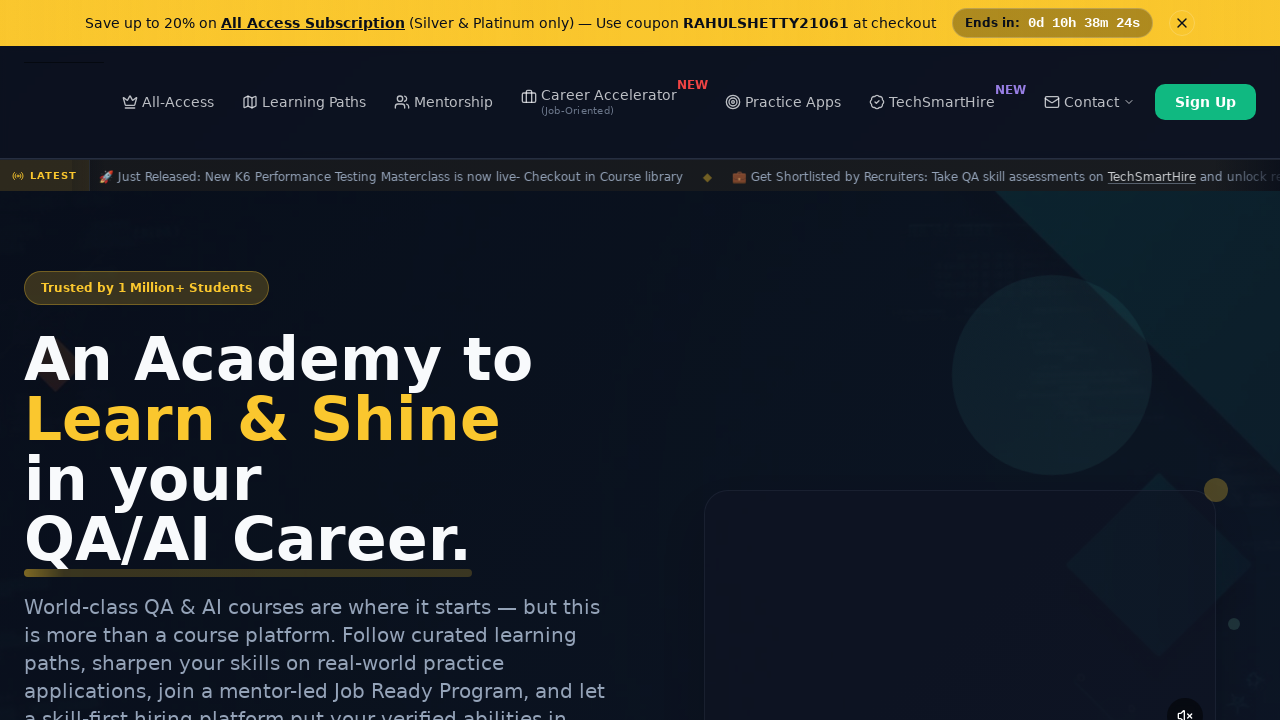

Navigated forward to Selenium practice page using forward button
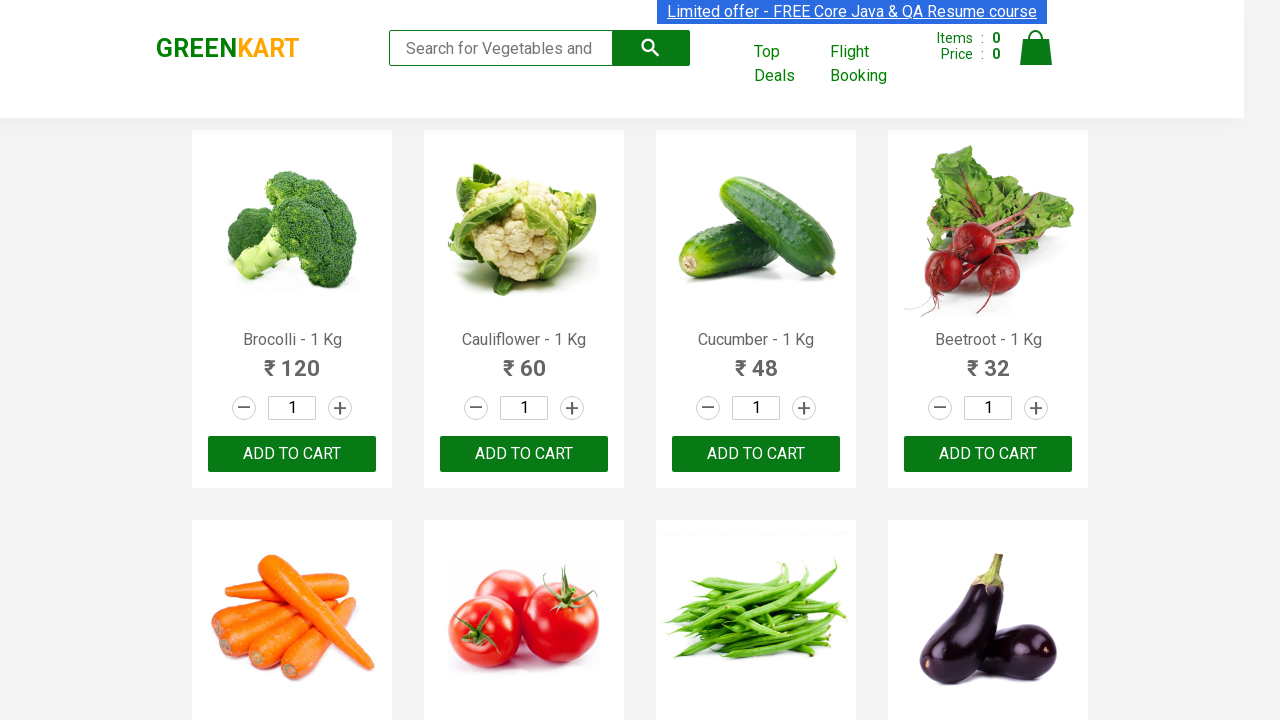

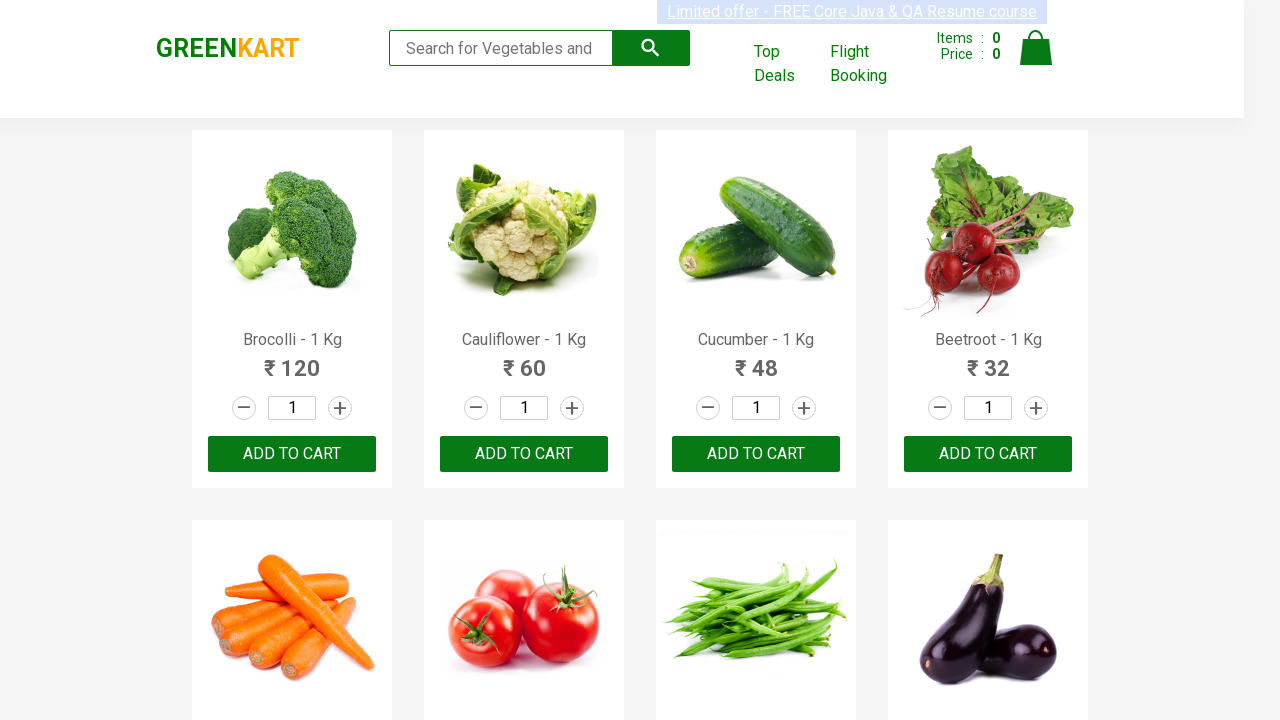